Tests dynamic loading examples on The Internet Herokuapp by navigating to two different dynamic loading examples, clicking start buttons, and waiting for content to appear

Starting URL: http://the-internet.herokuapp.com/dynamic_loading

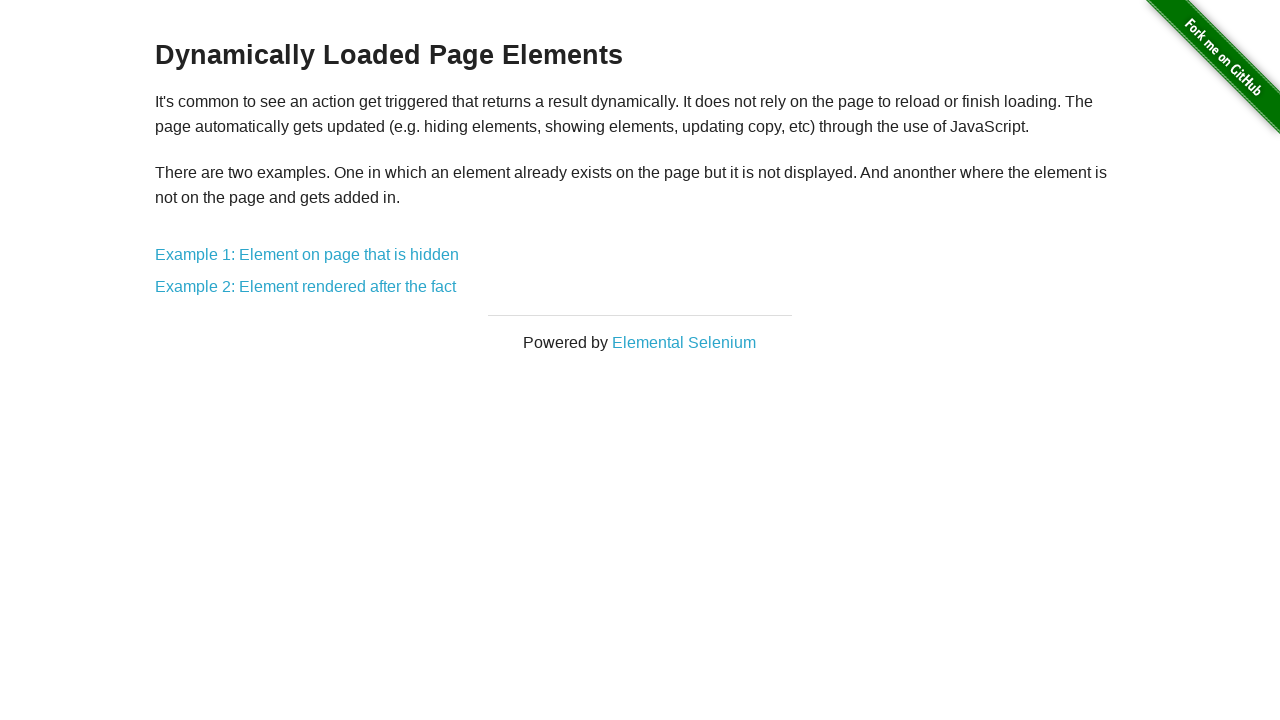

Waited for header element to be visible on The Internet Herokuapp dynamic loading page
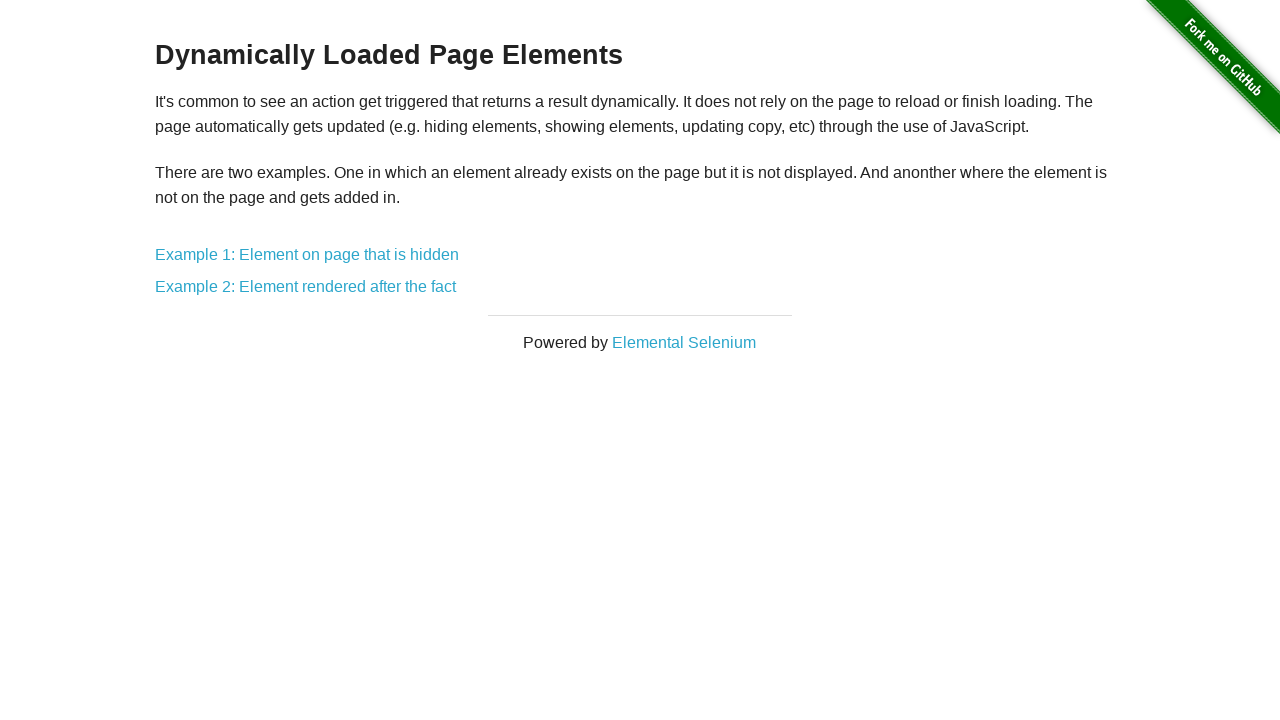

Clicked on 'Example 1: Element on page that is hidden' link at (307, 255) on text=Example 1: Element on page that is hidden
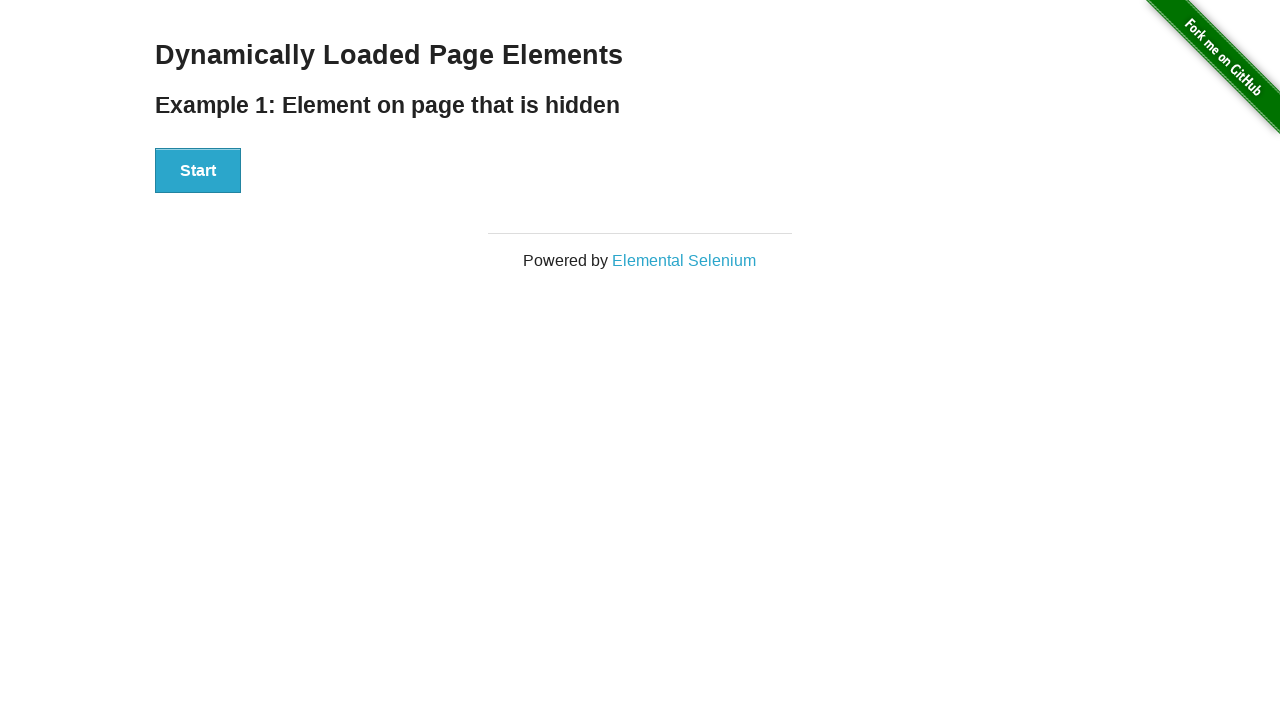

Clicked the start button on Example 1 at (198, 171) on #start button
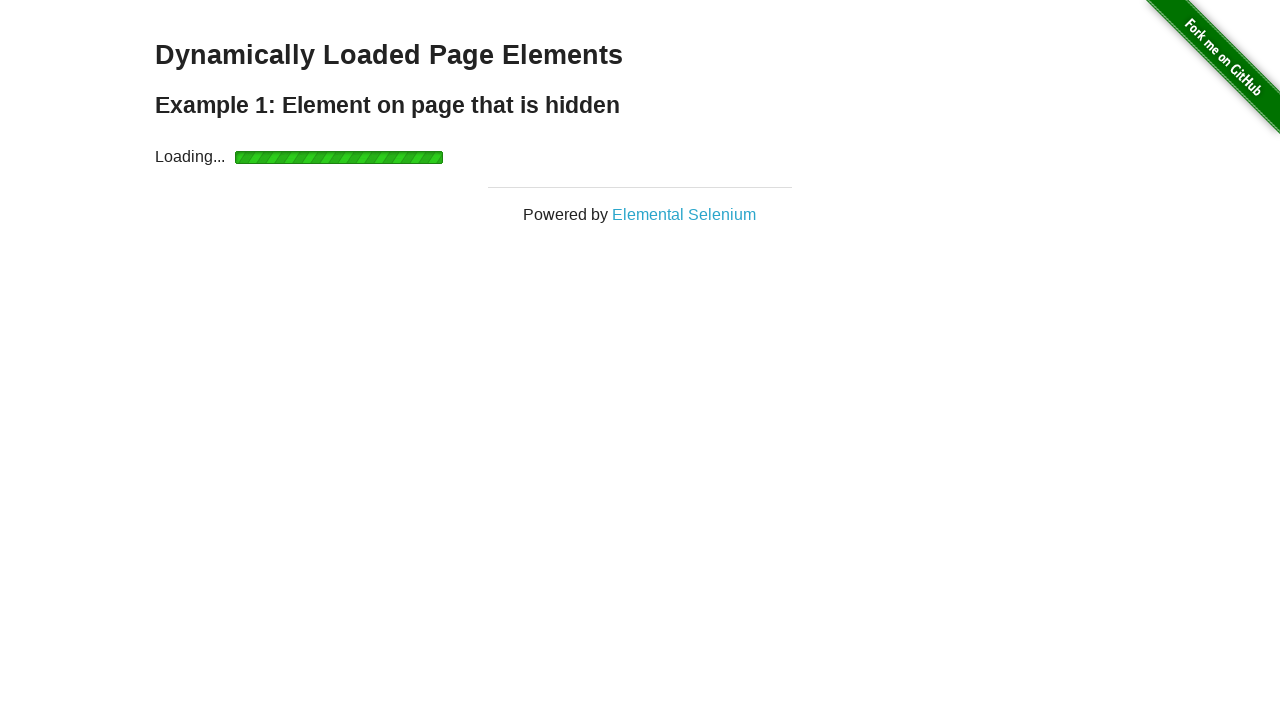

Waited for hidden element to become visible on Example 1
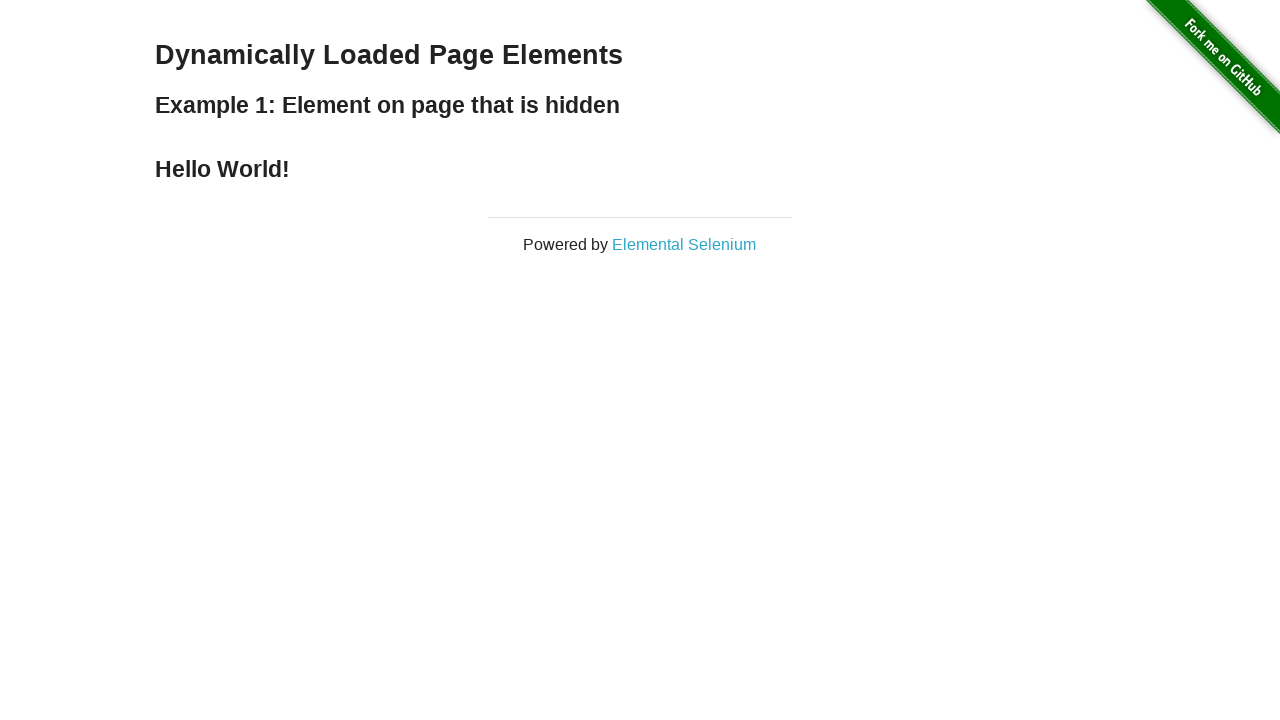

Navigated back to main dynamic loading page
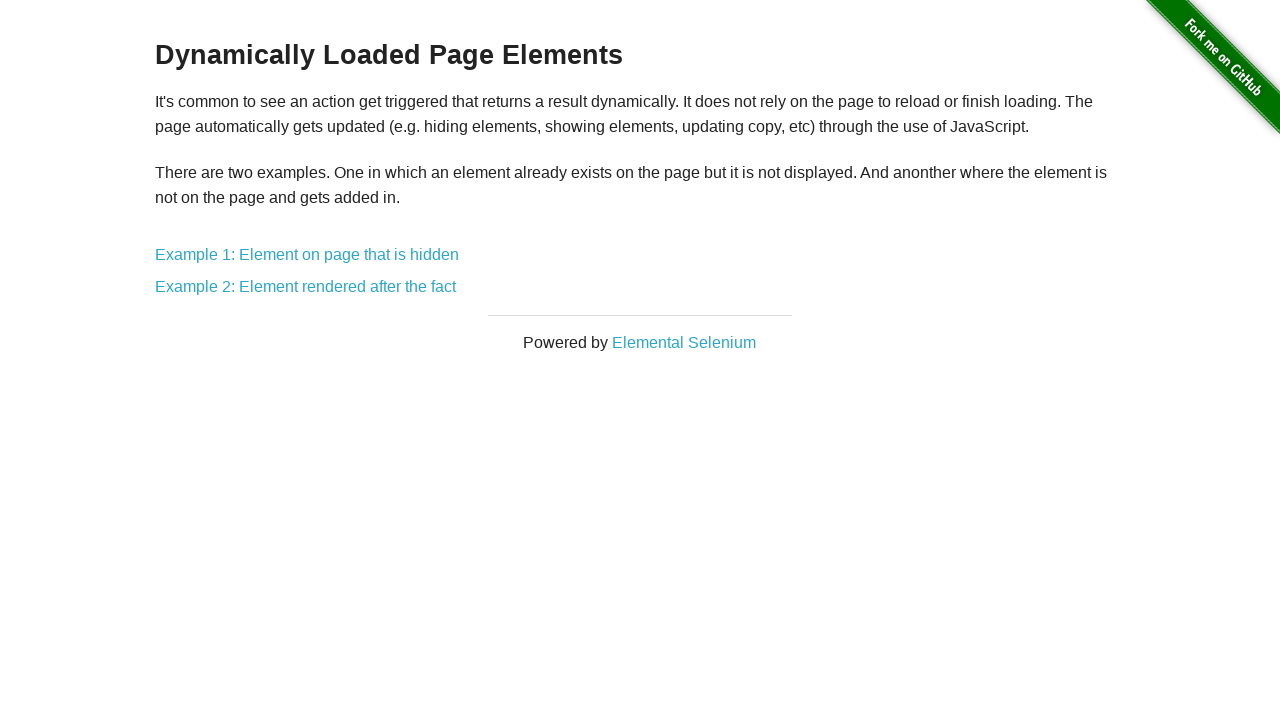

Waited for header element to be visible again after navigating back
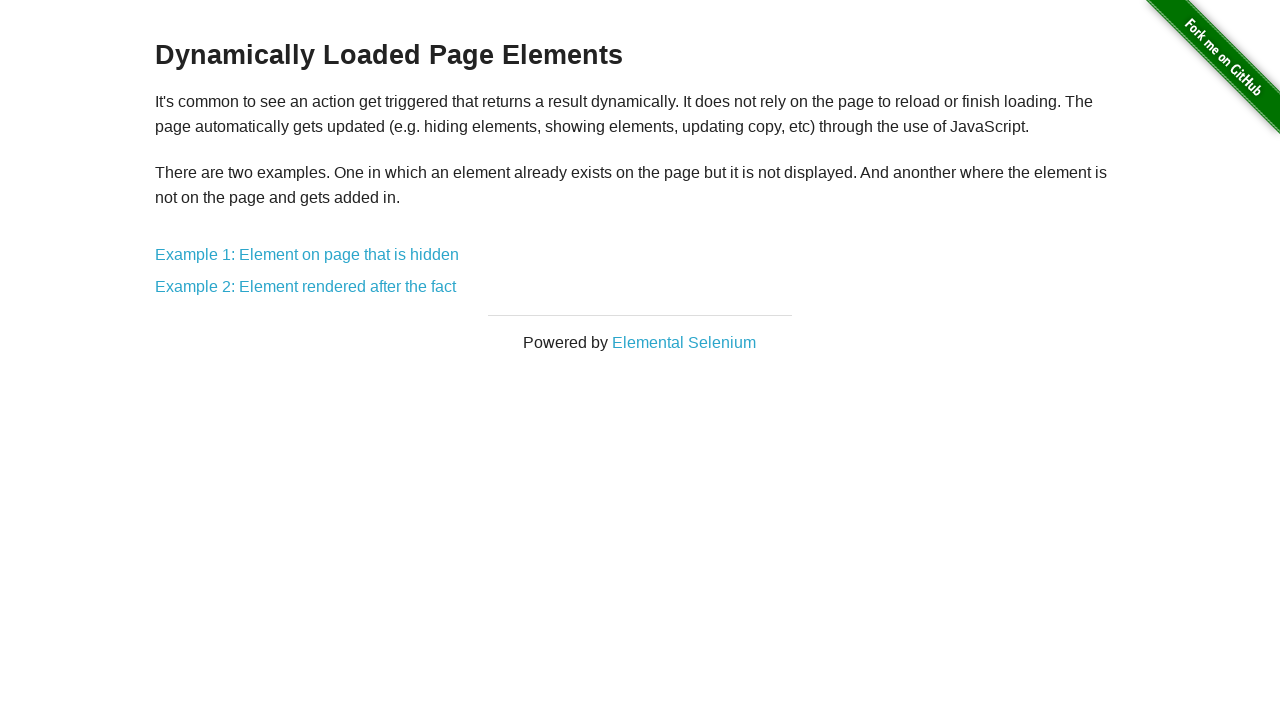

Clicked on 'Example 2: Element rendered after the fact' link at (306, 287) on text=Example 2: Element rendered after the fact
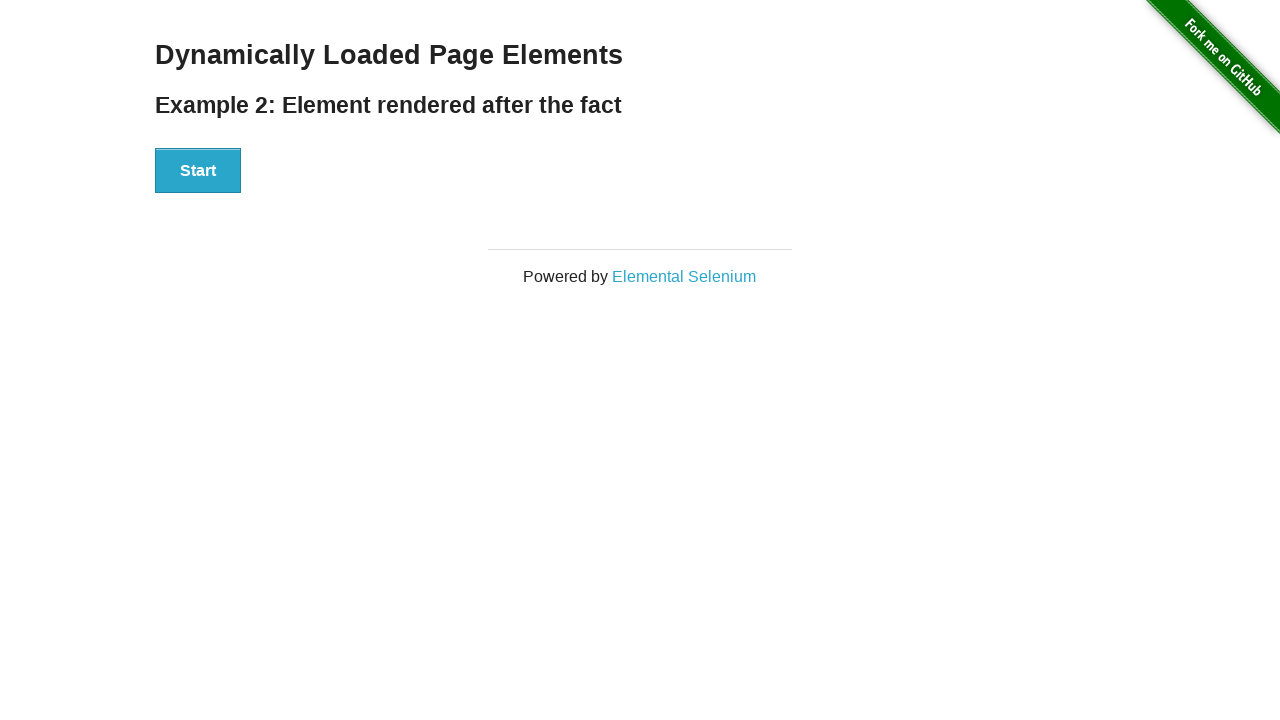

Waited for start button to be visible on Example 2
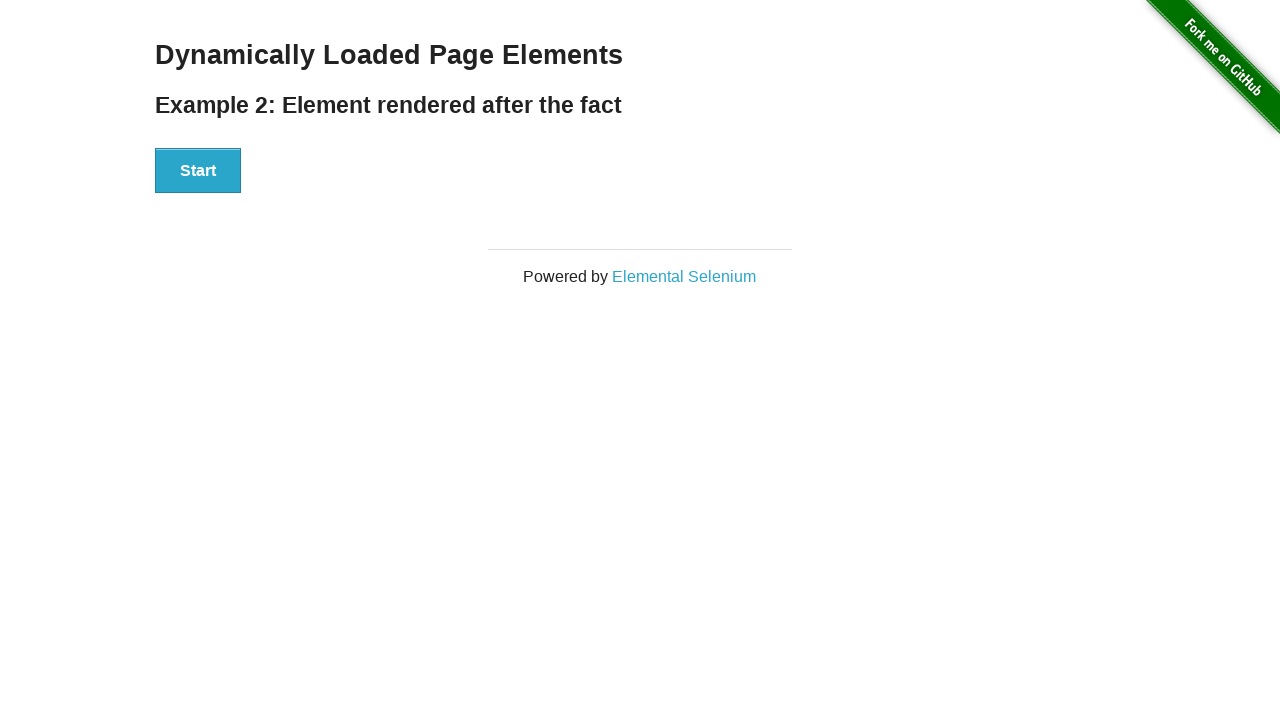

Clicked the start button on Example 2 at (198, 171) on #start button
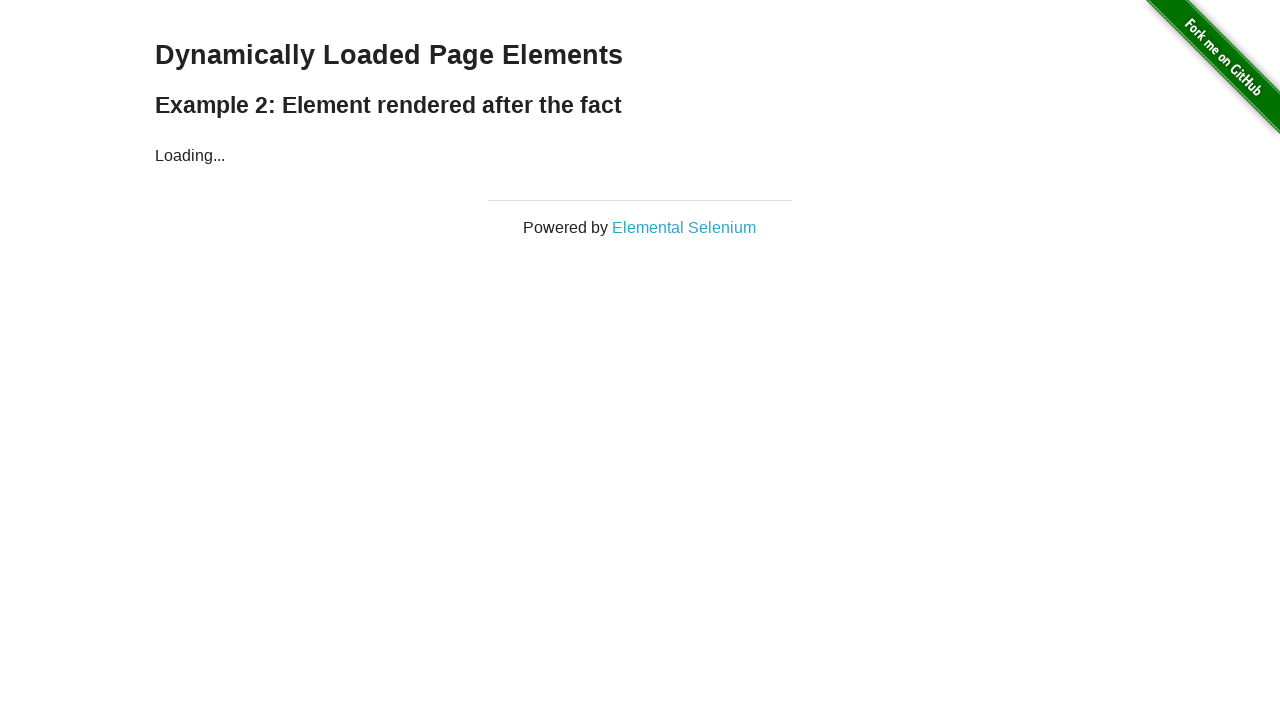

Waited for dynamically rendered element to become visible on Example 2
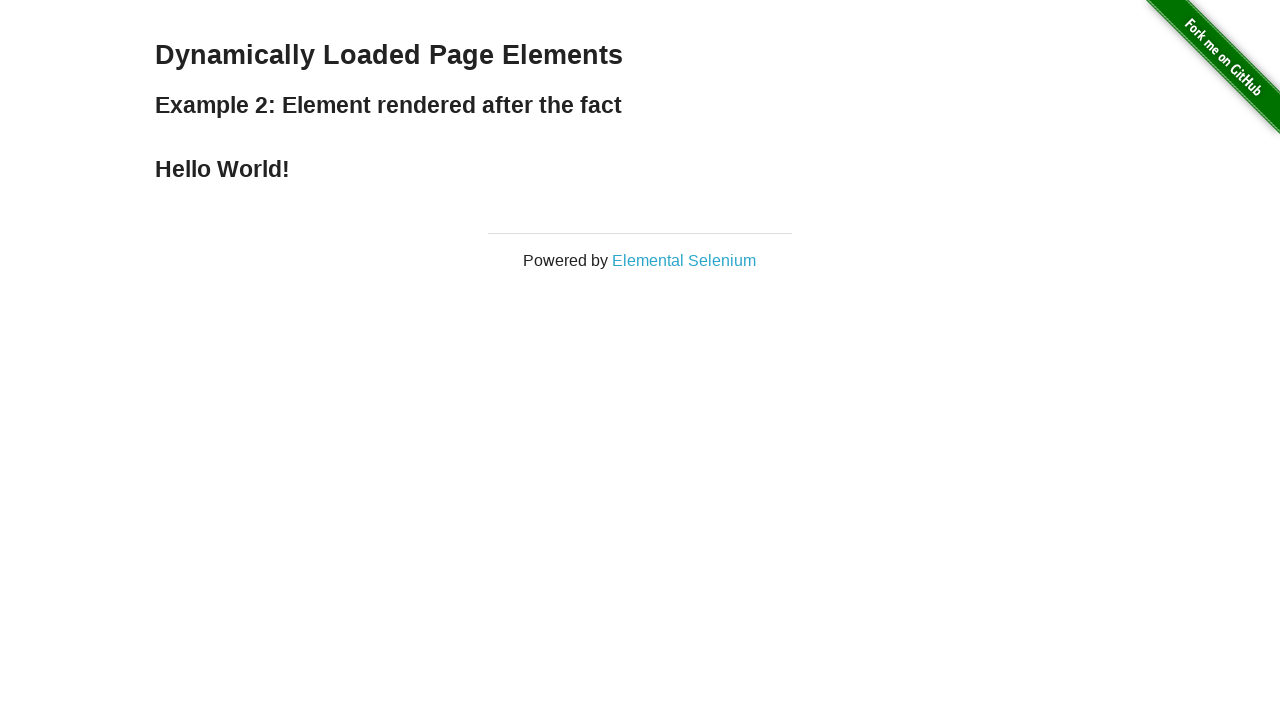

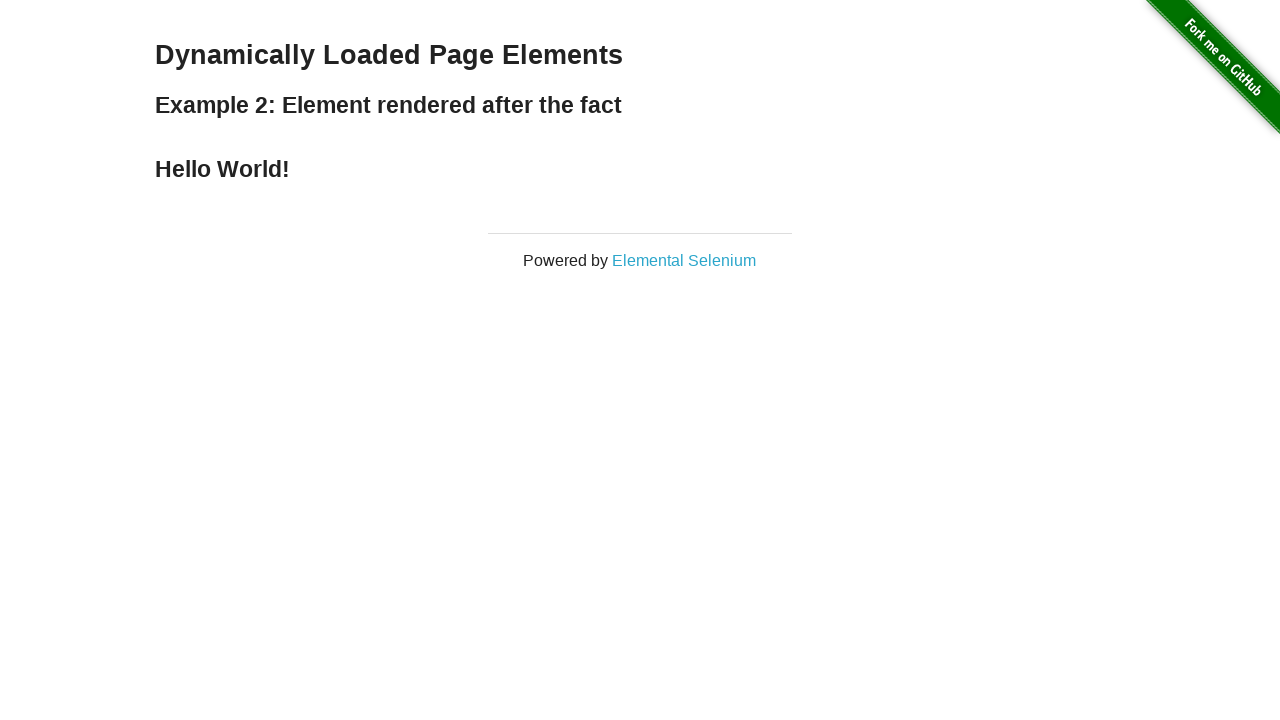